Tests window handling functionality by opening a new window, switching between windows, and verifying page titles

Starting URL: https://the-internet.herokuapp.com/windows

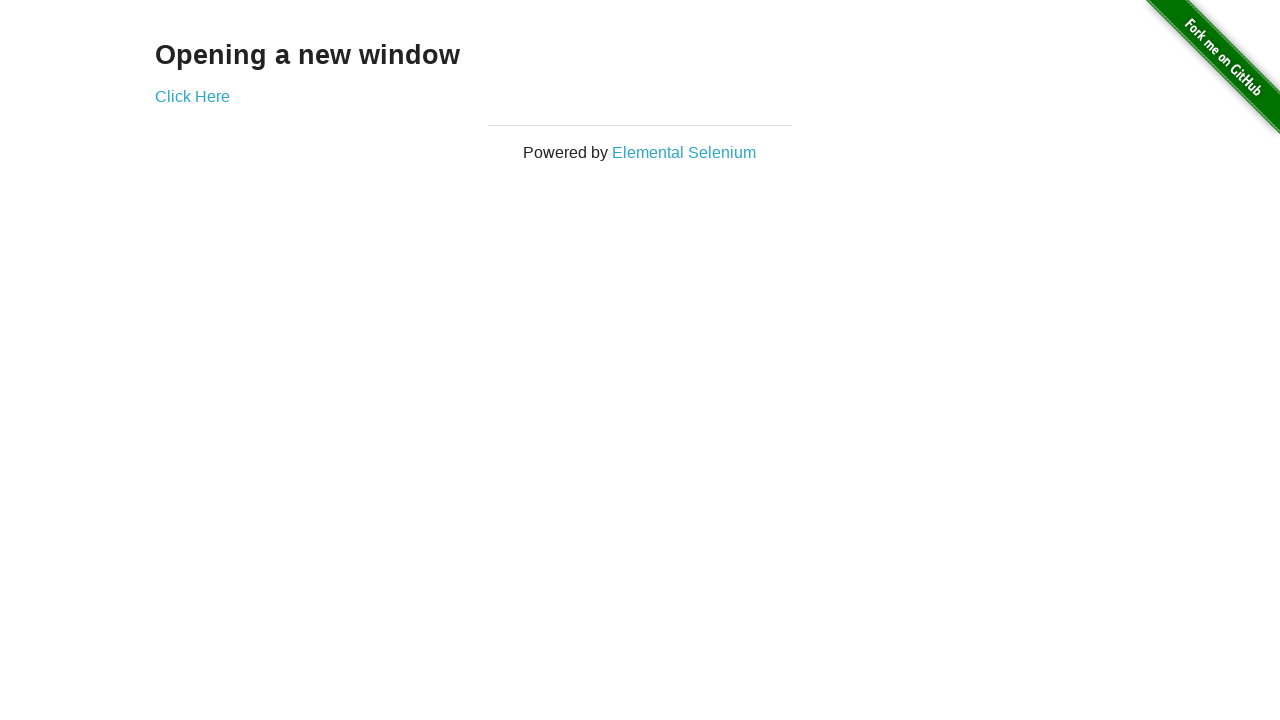

Stored initial window handle
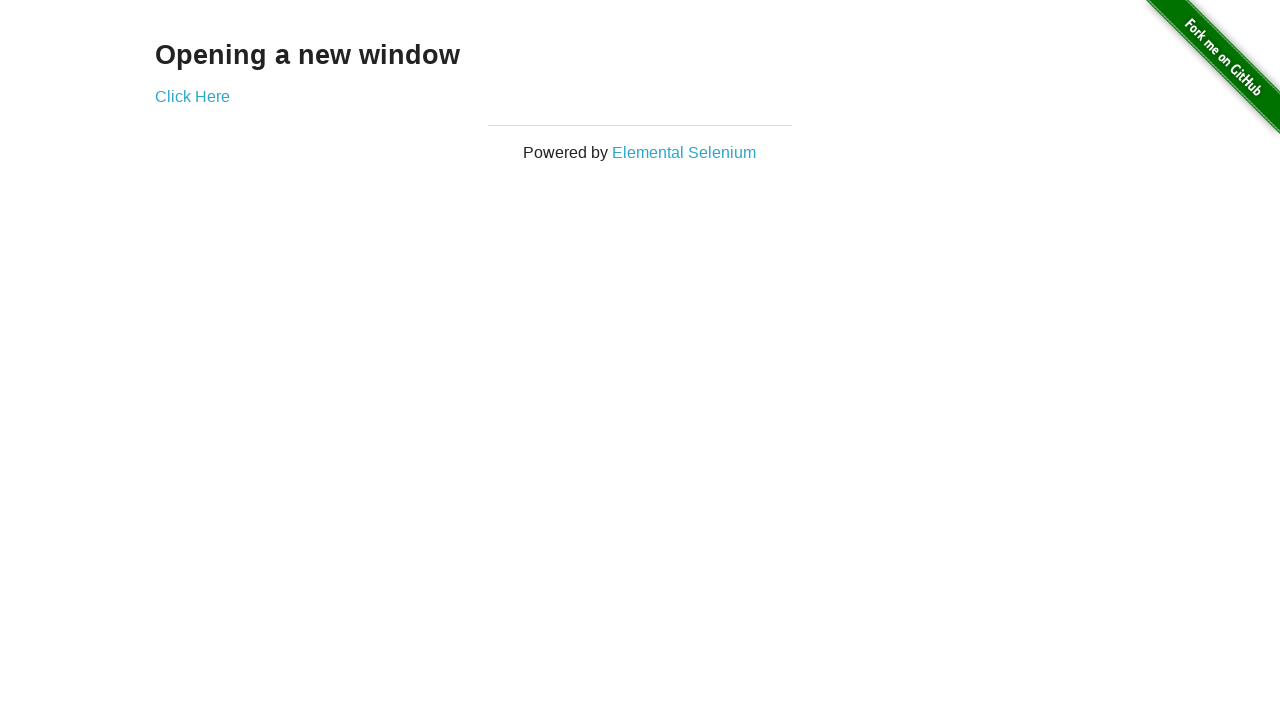

Located text element 'Opening a new window'
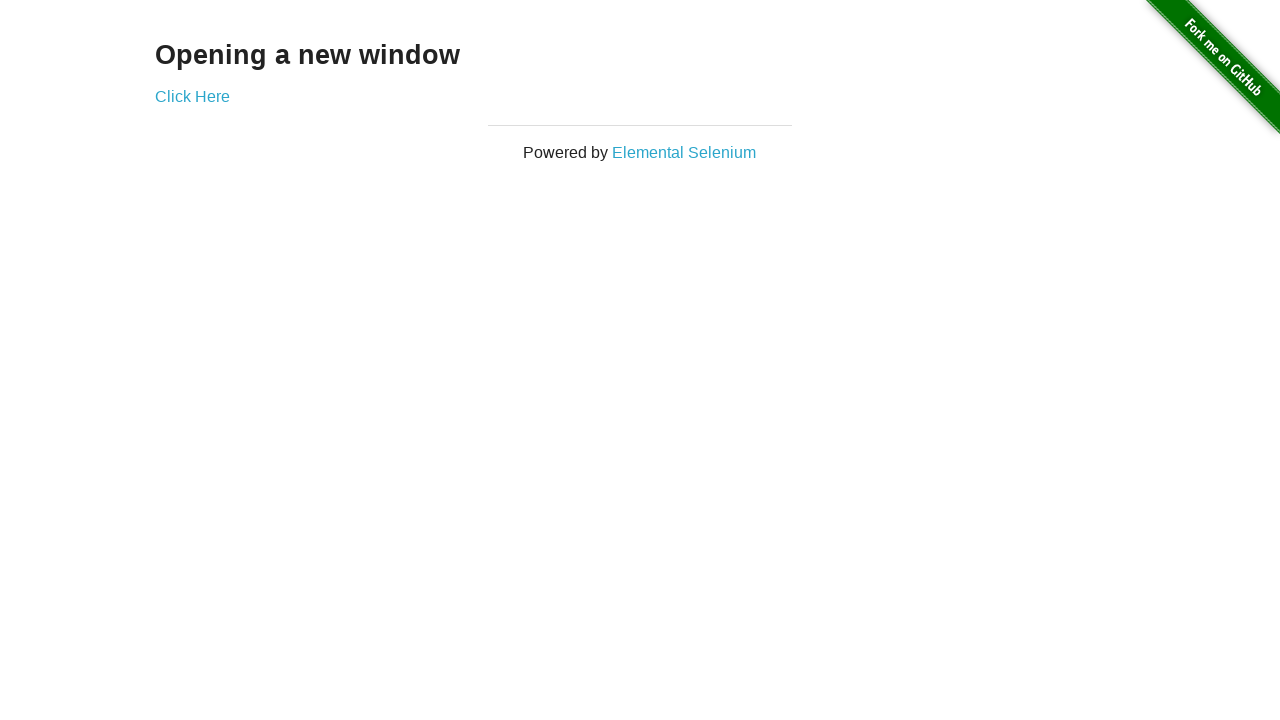

Verified text 'Opening a new window' is visible
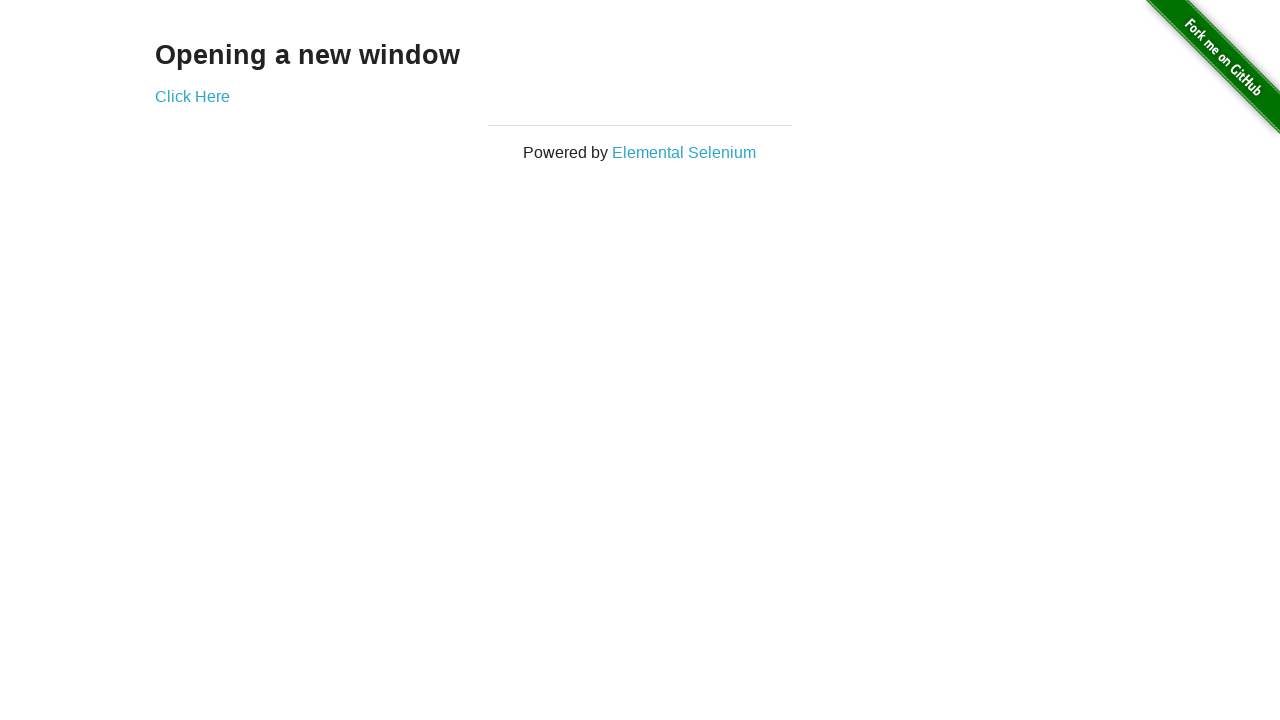

Verified page title contains 'The Internet'
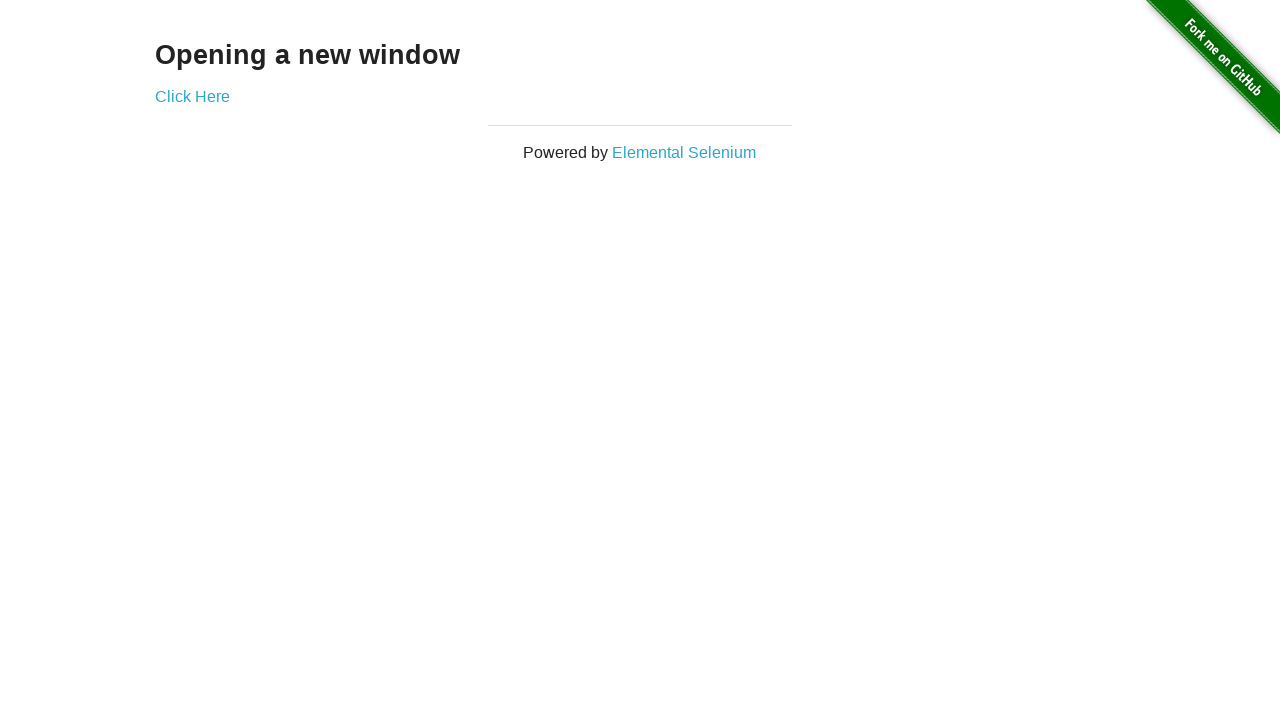

Clicked 'Click Here' link to open new window at (192, 96) on text='Click Here'
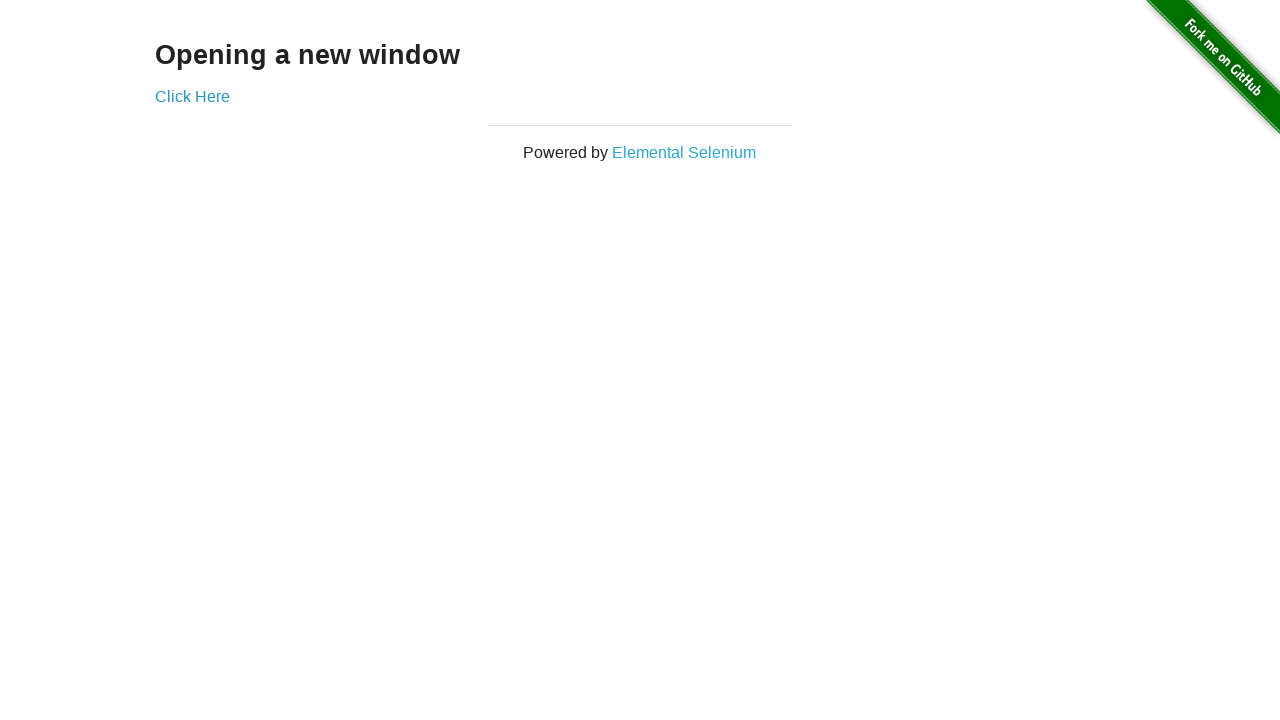

Waited for new window to load
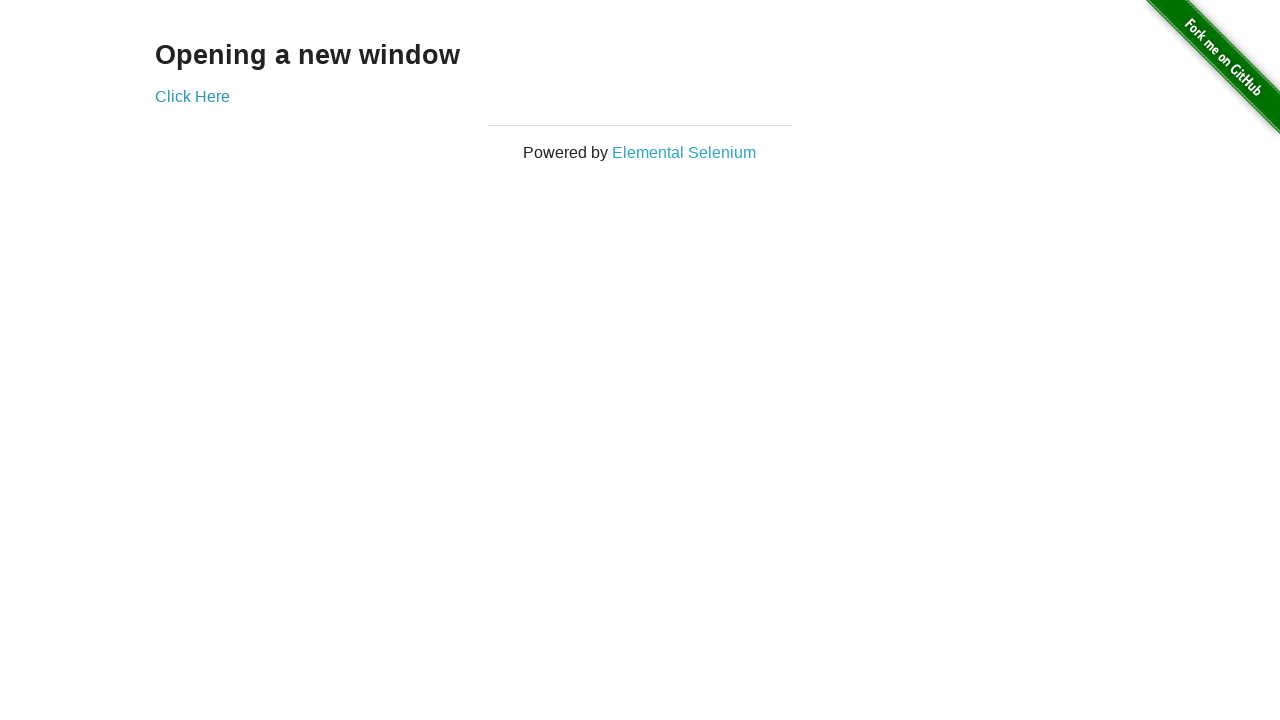

Verified new window title is 'New Window'
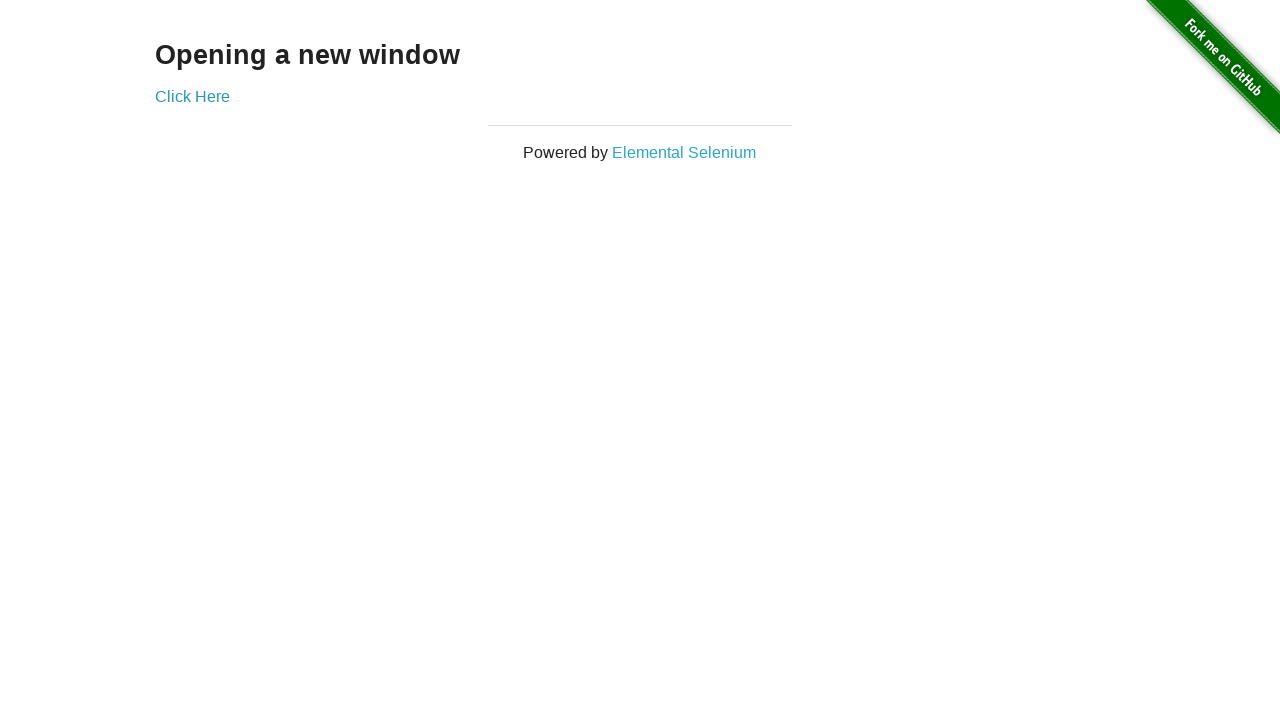

Switched back to original window
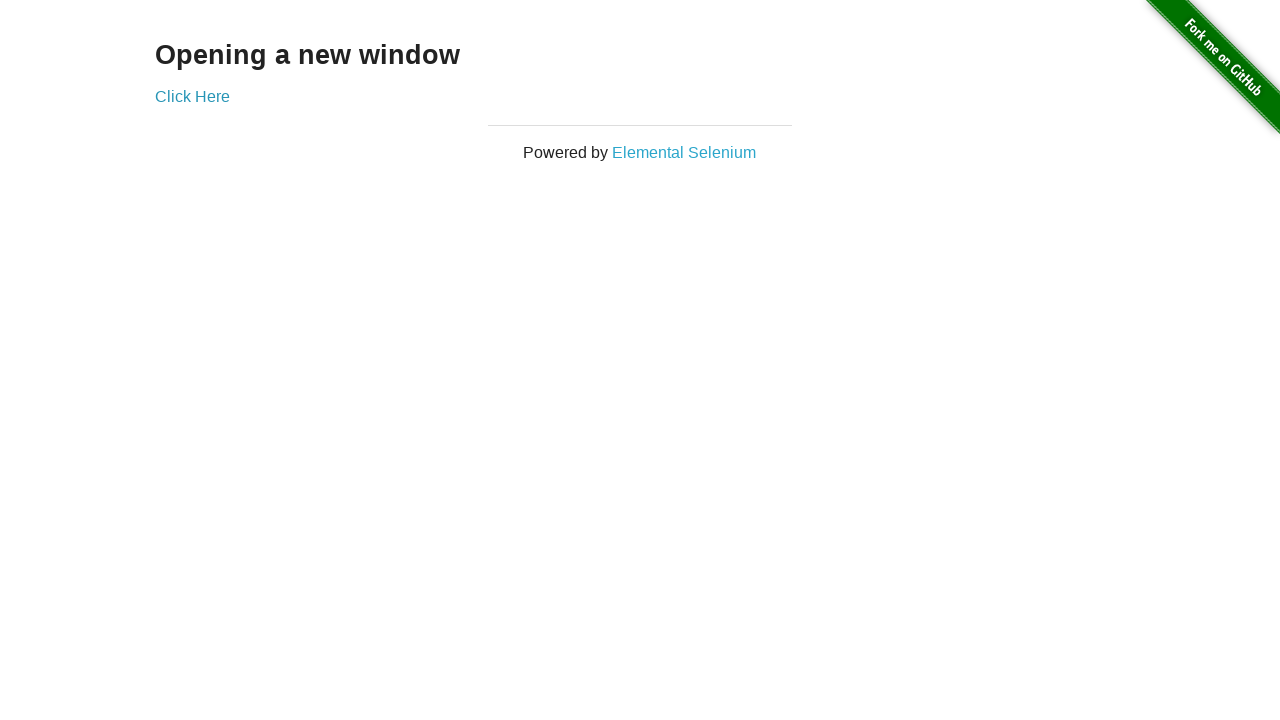

Verified original window title contains 'The Internet'
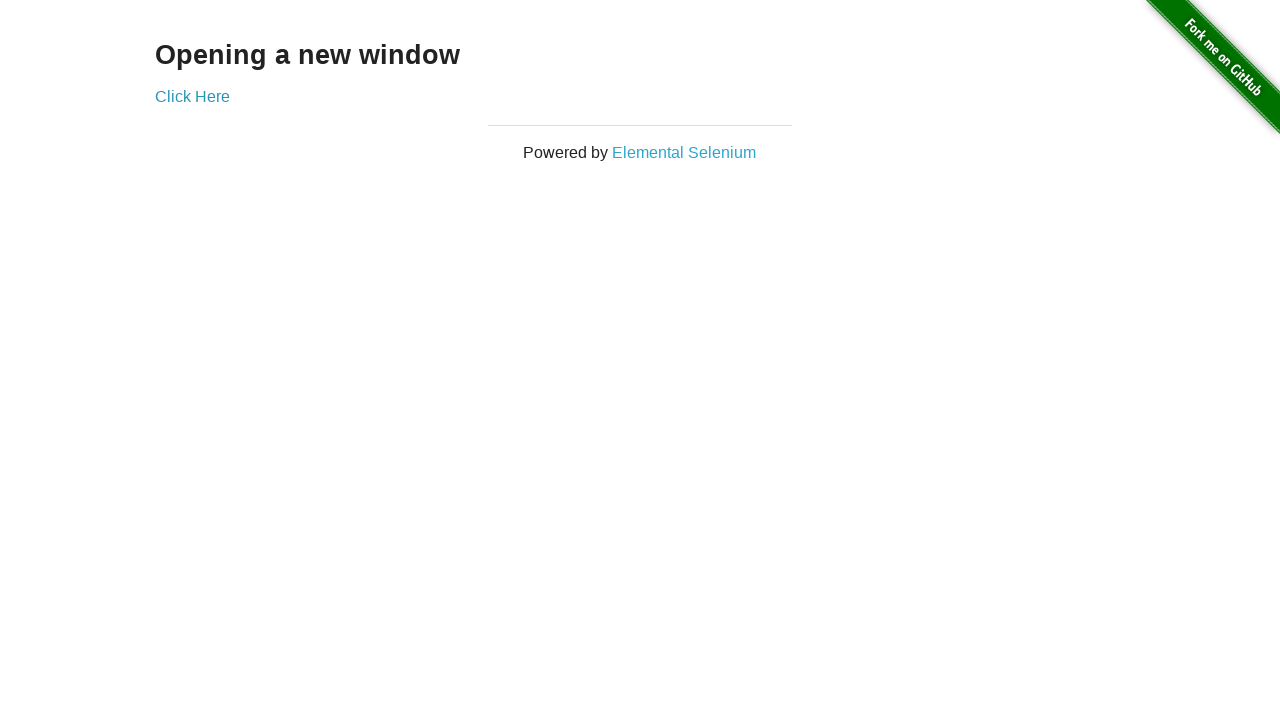

Switched to second window
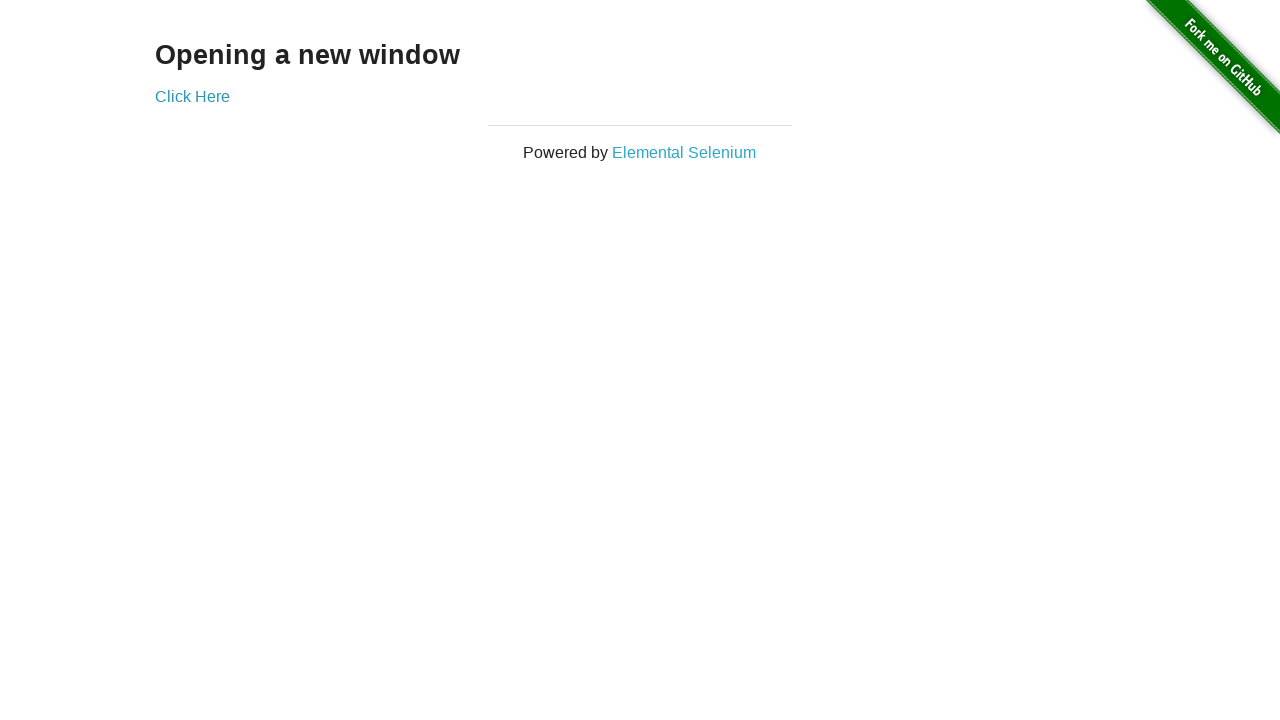

Switched back to first window
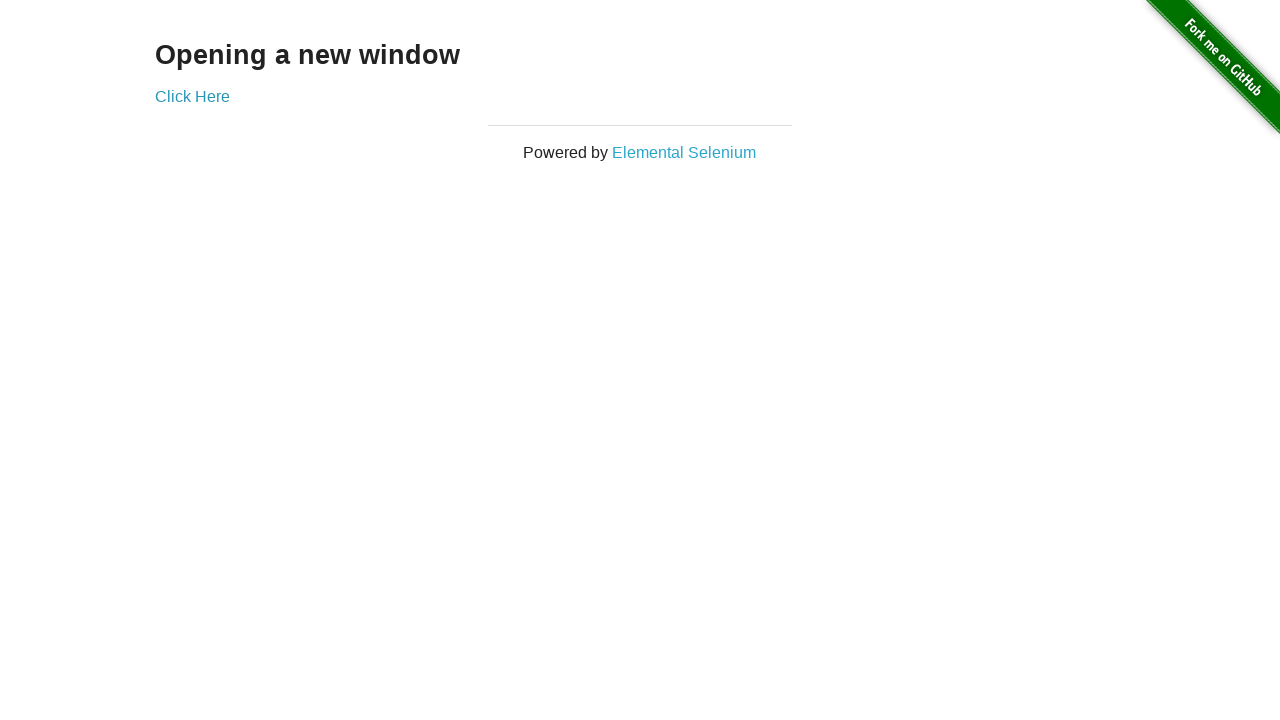

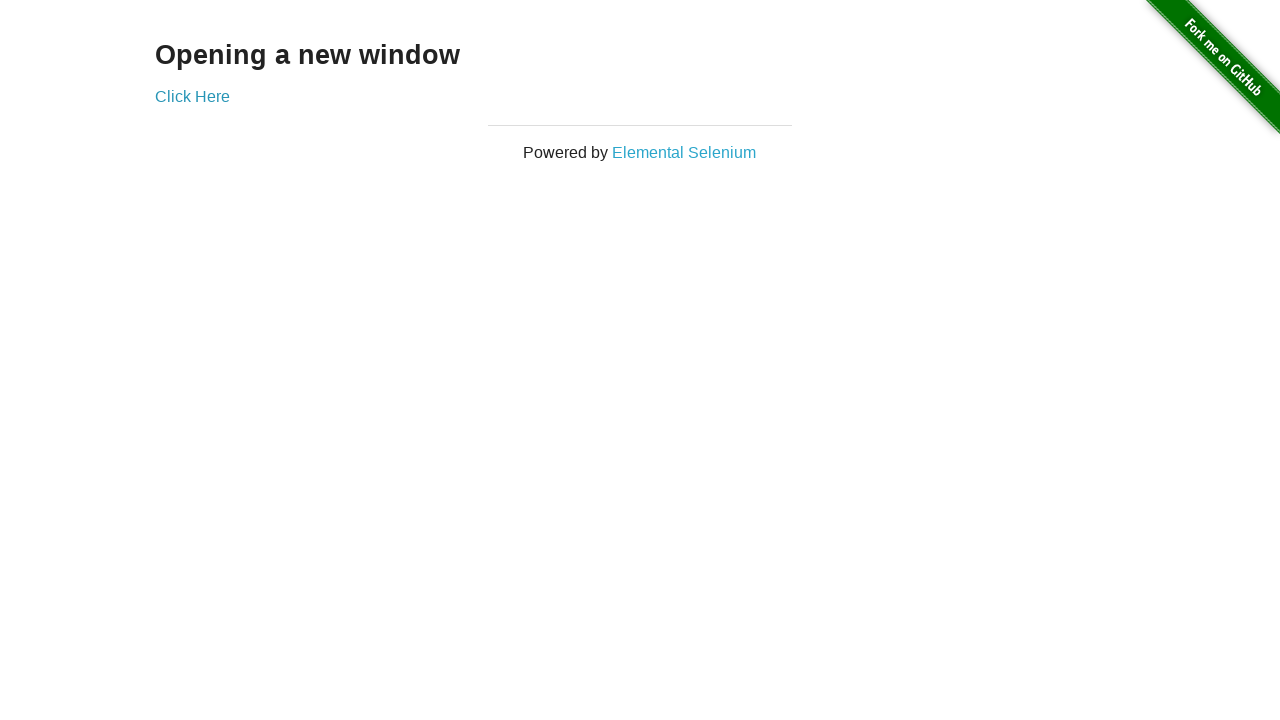